Moves a range slider to value 75 and verifies the slider value is updated

Starting URL: https://demoqa.com/slider

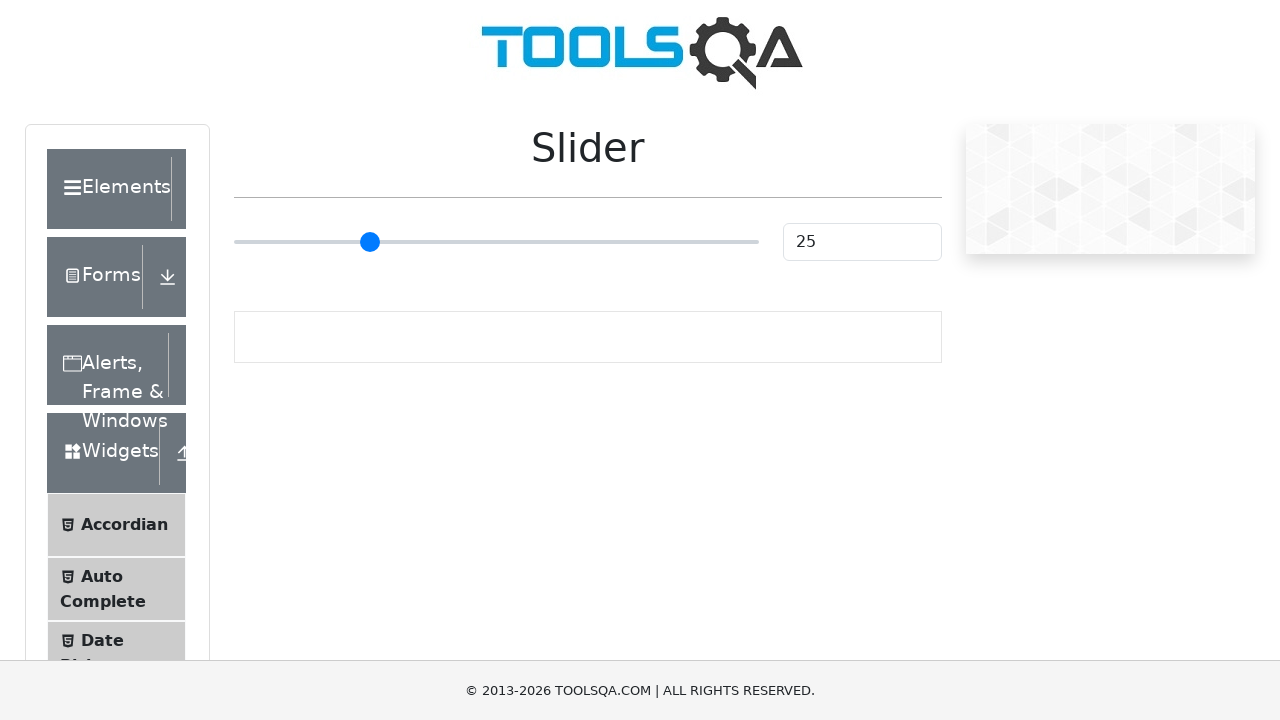

Filled range slider with value 75 on .range-slider
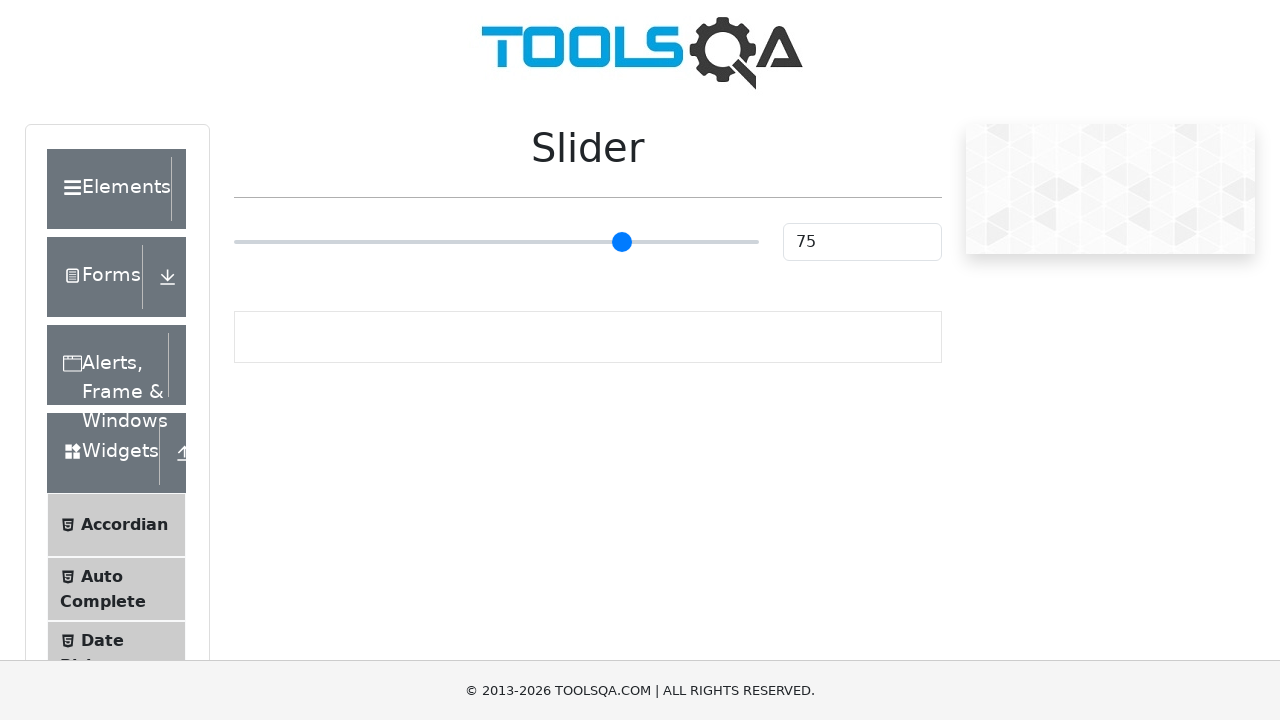

Waited for slider value display to update
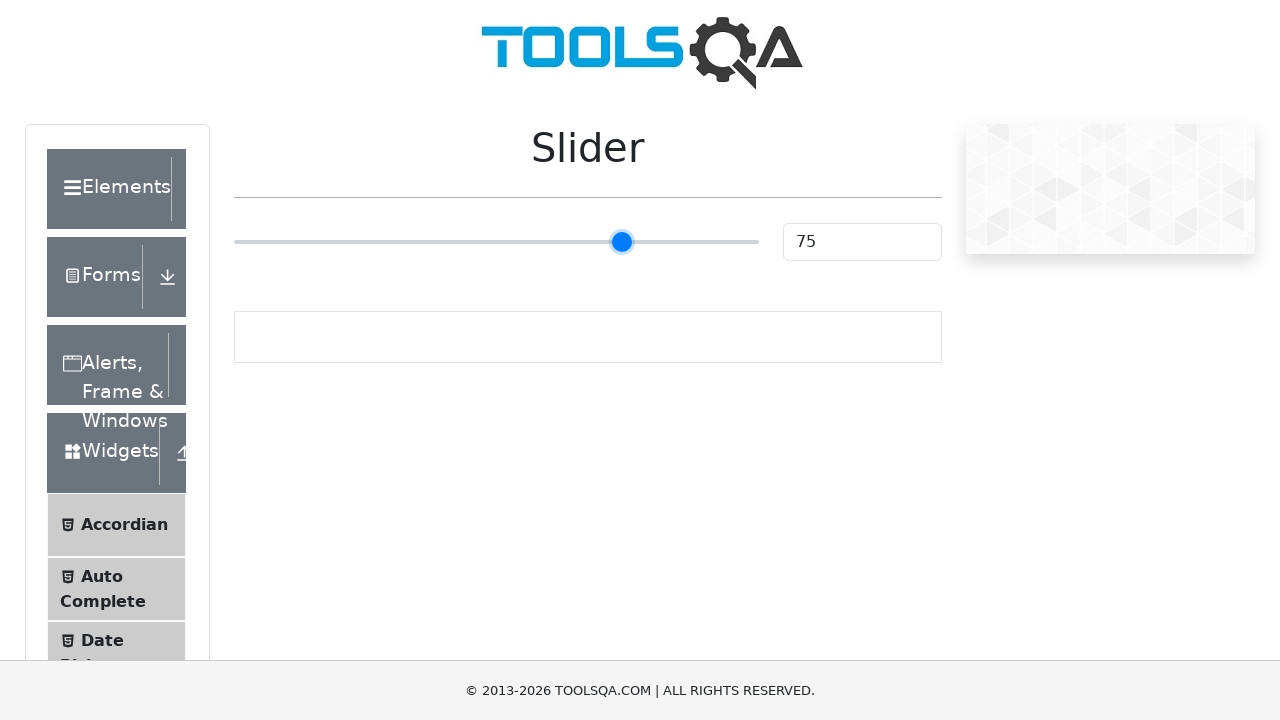

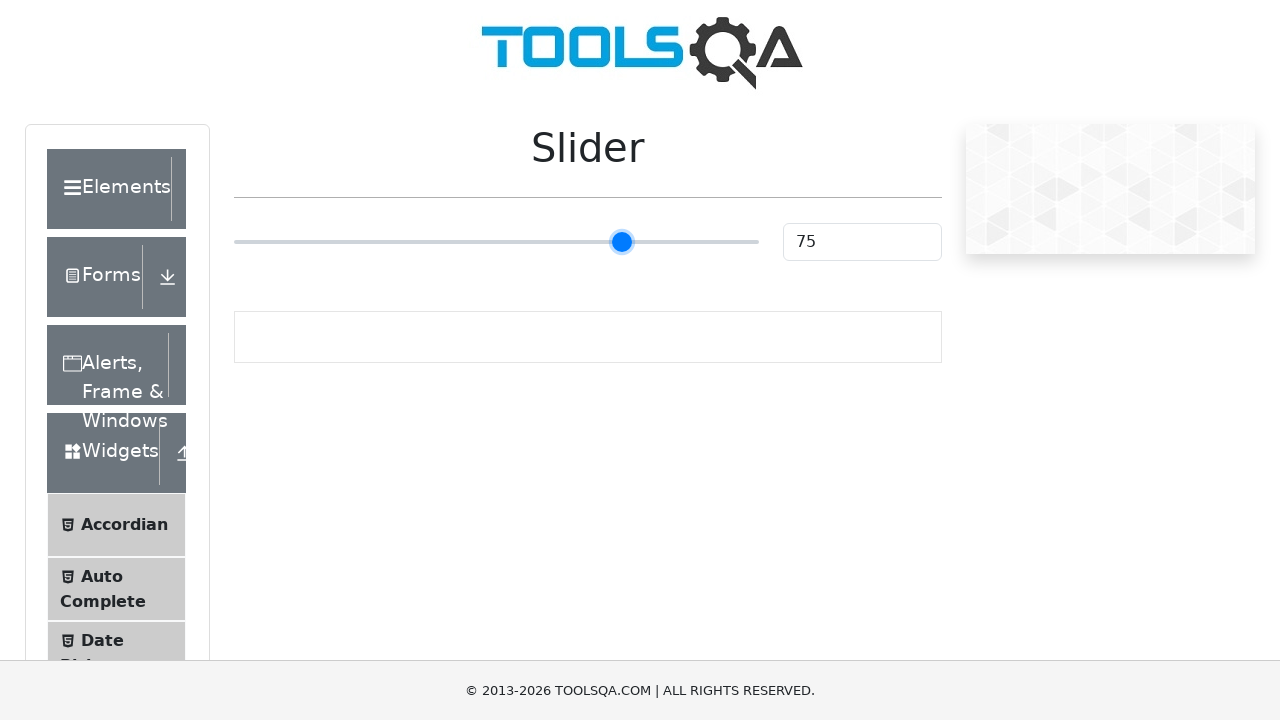